Tests scroll handling by scrolling the page and a fixed-header table element, then verifies that the sum of values in a table column matches the displayed total amount.

Starting URL: https://rahulshettyacademy.com/AutomationPractice/

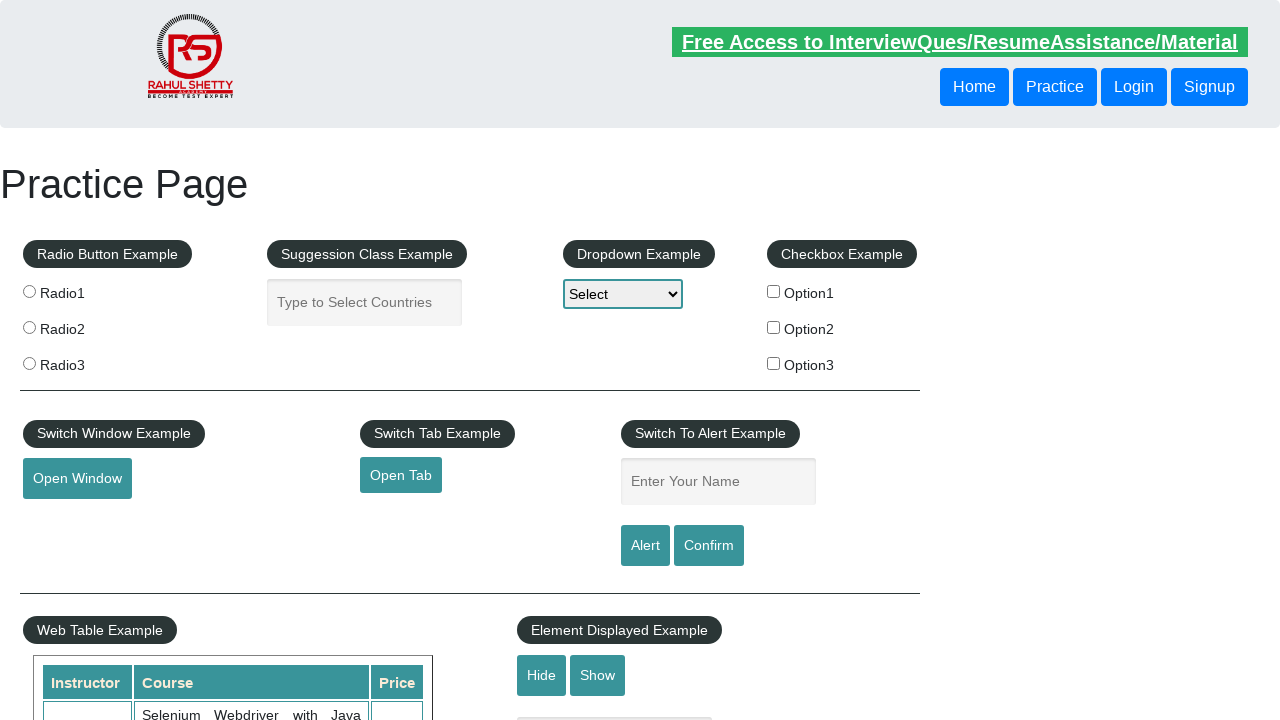

Set viewport size to 1920x1080
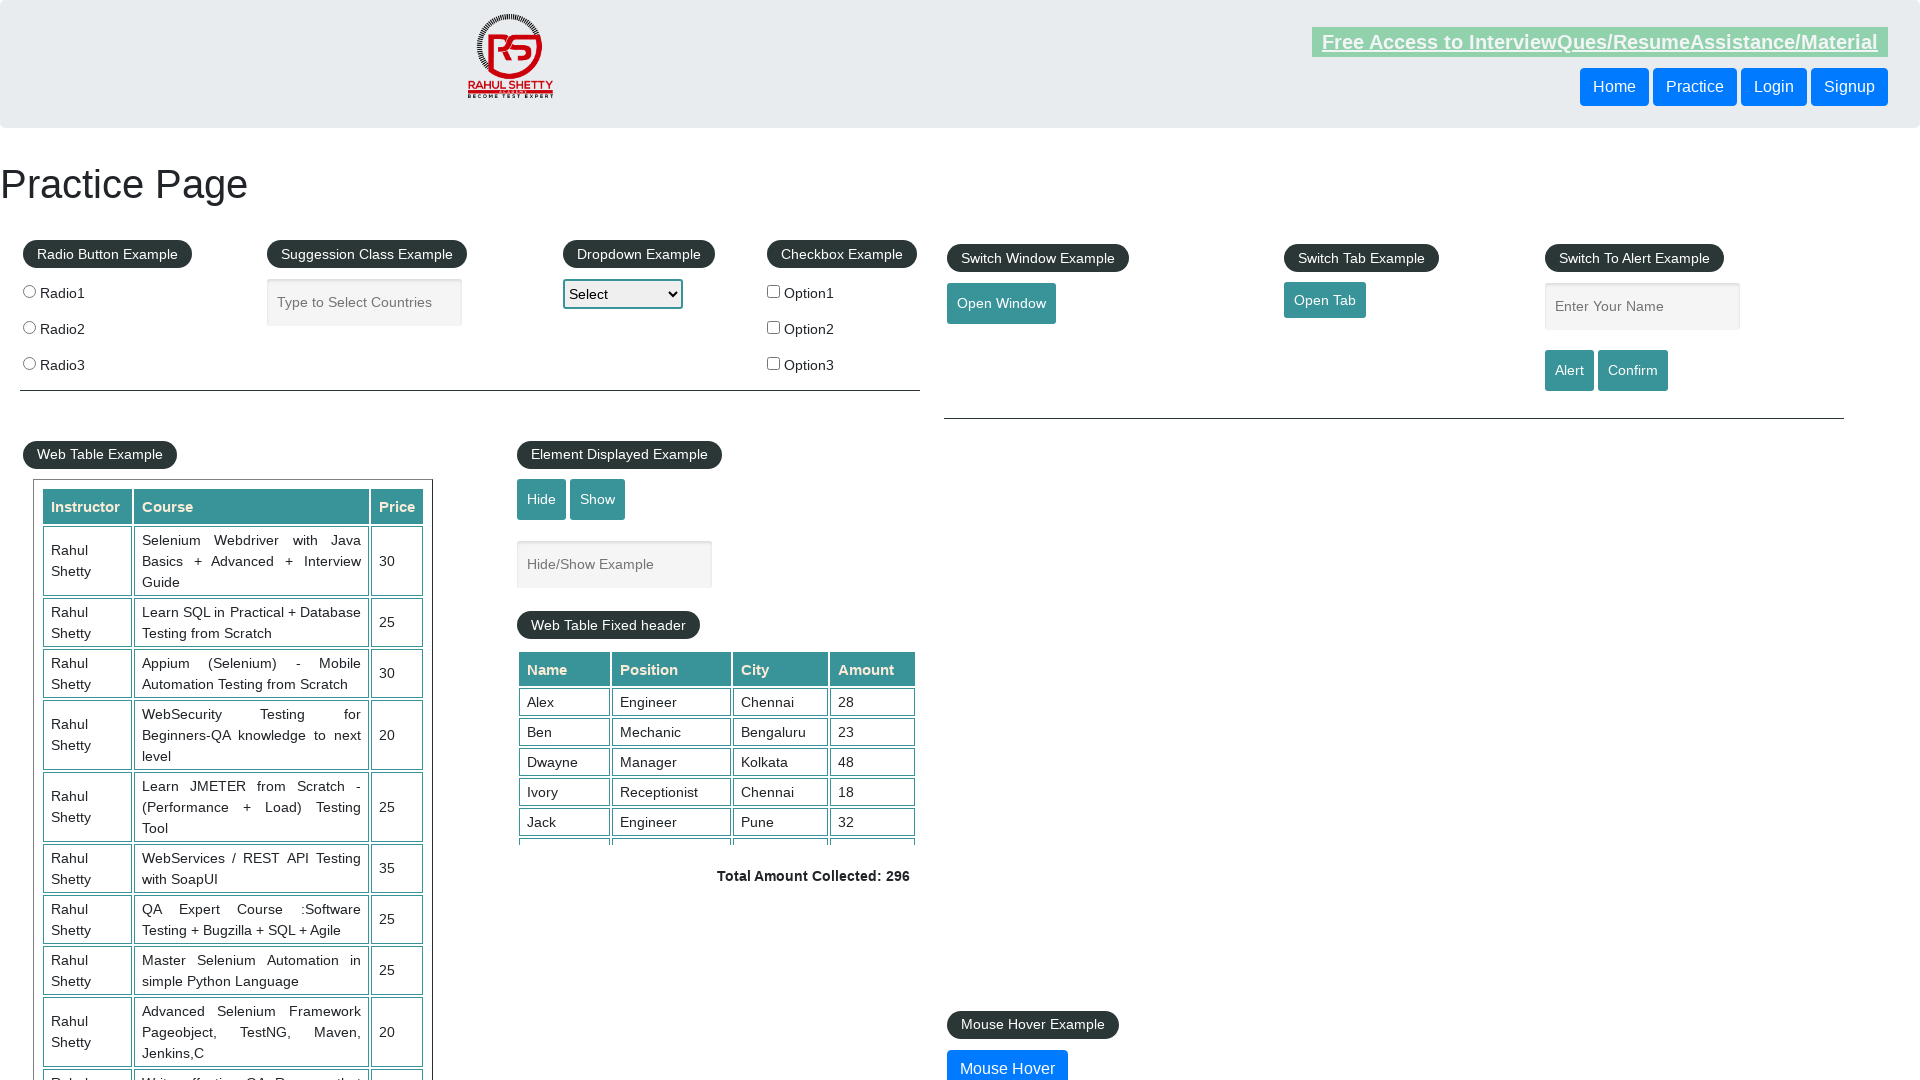

Scrolled page down by 500 pixels
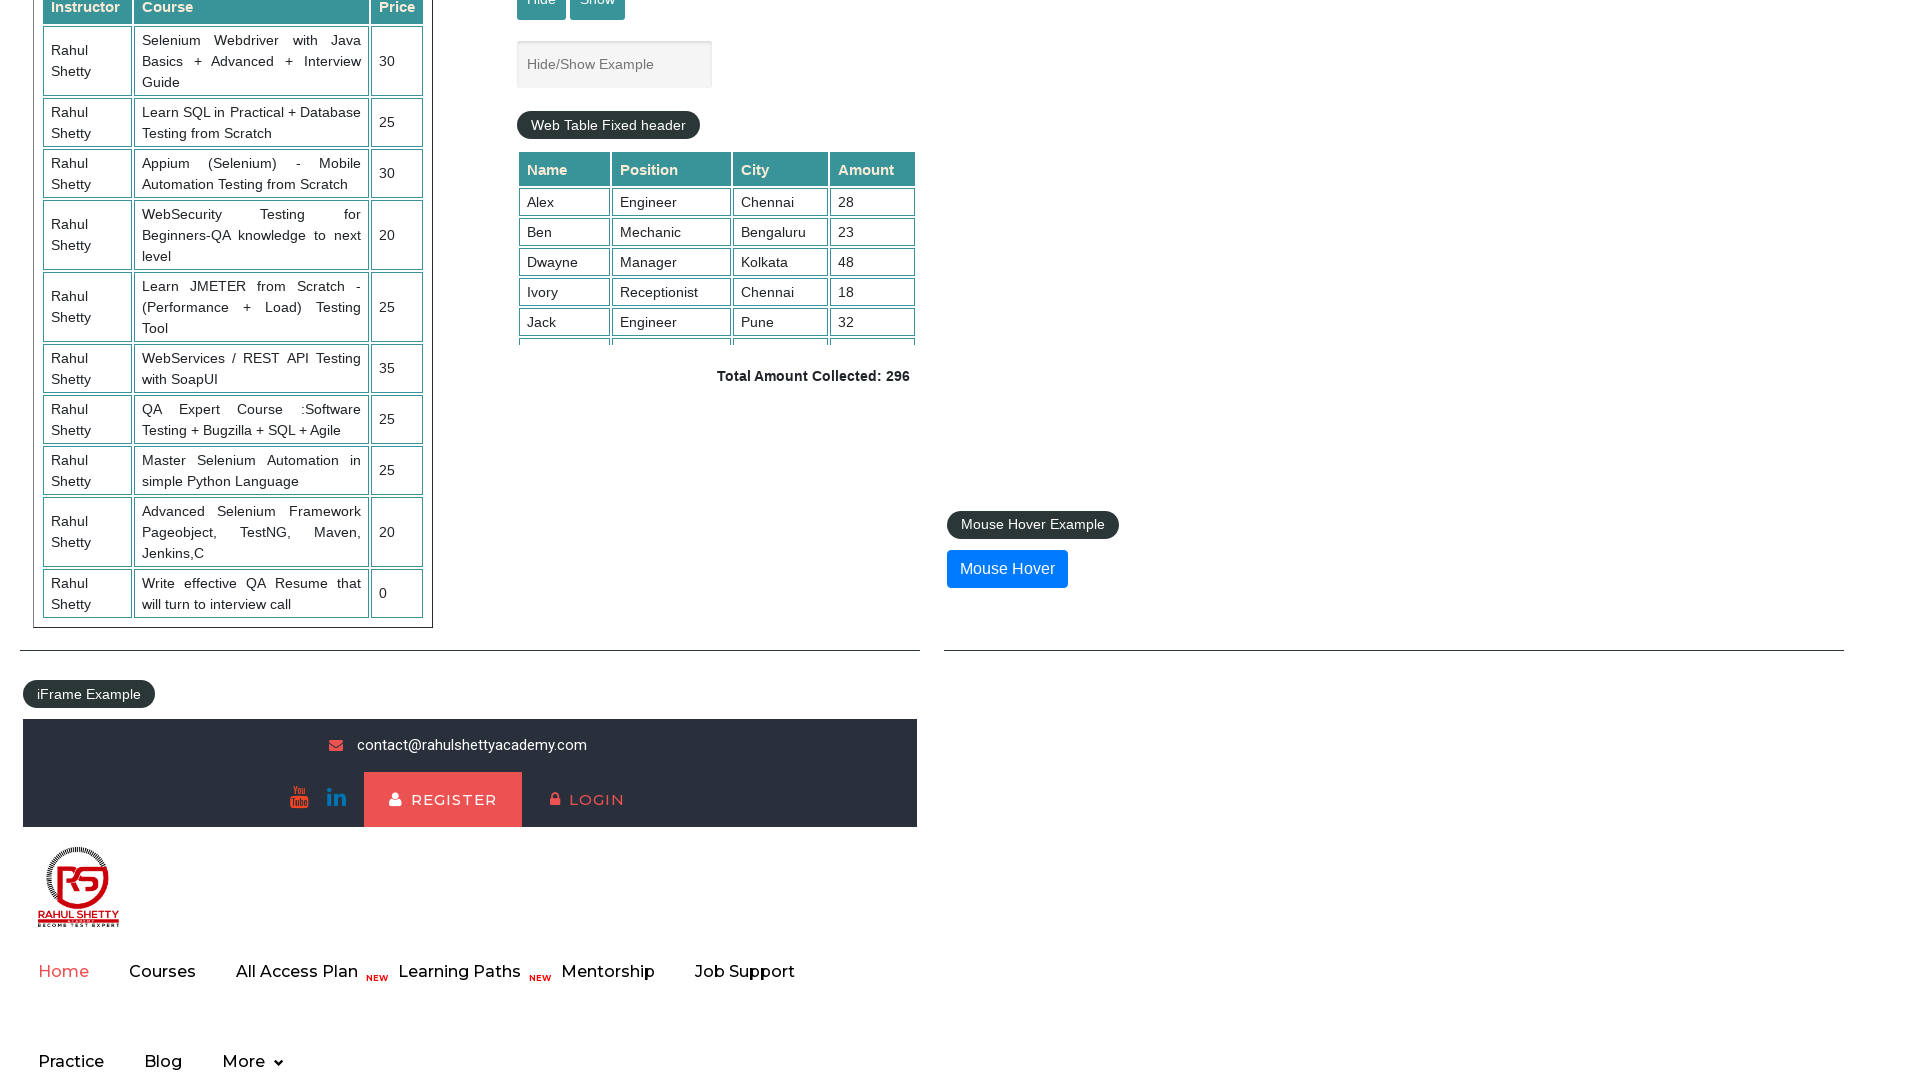

Waited for scroll animation to complete
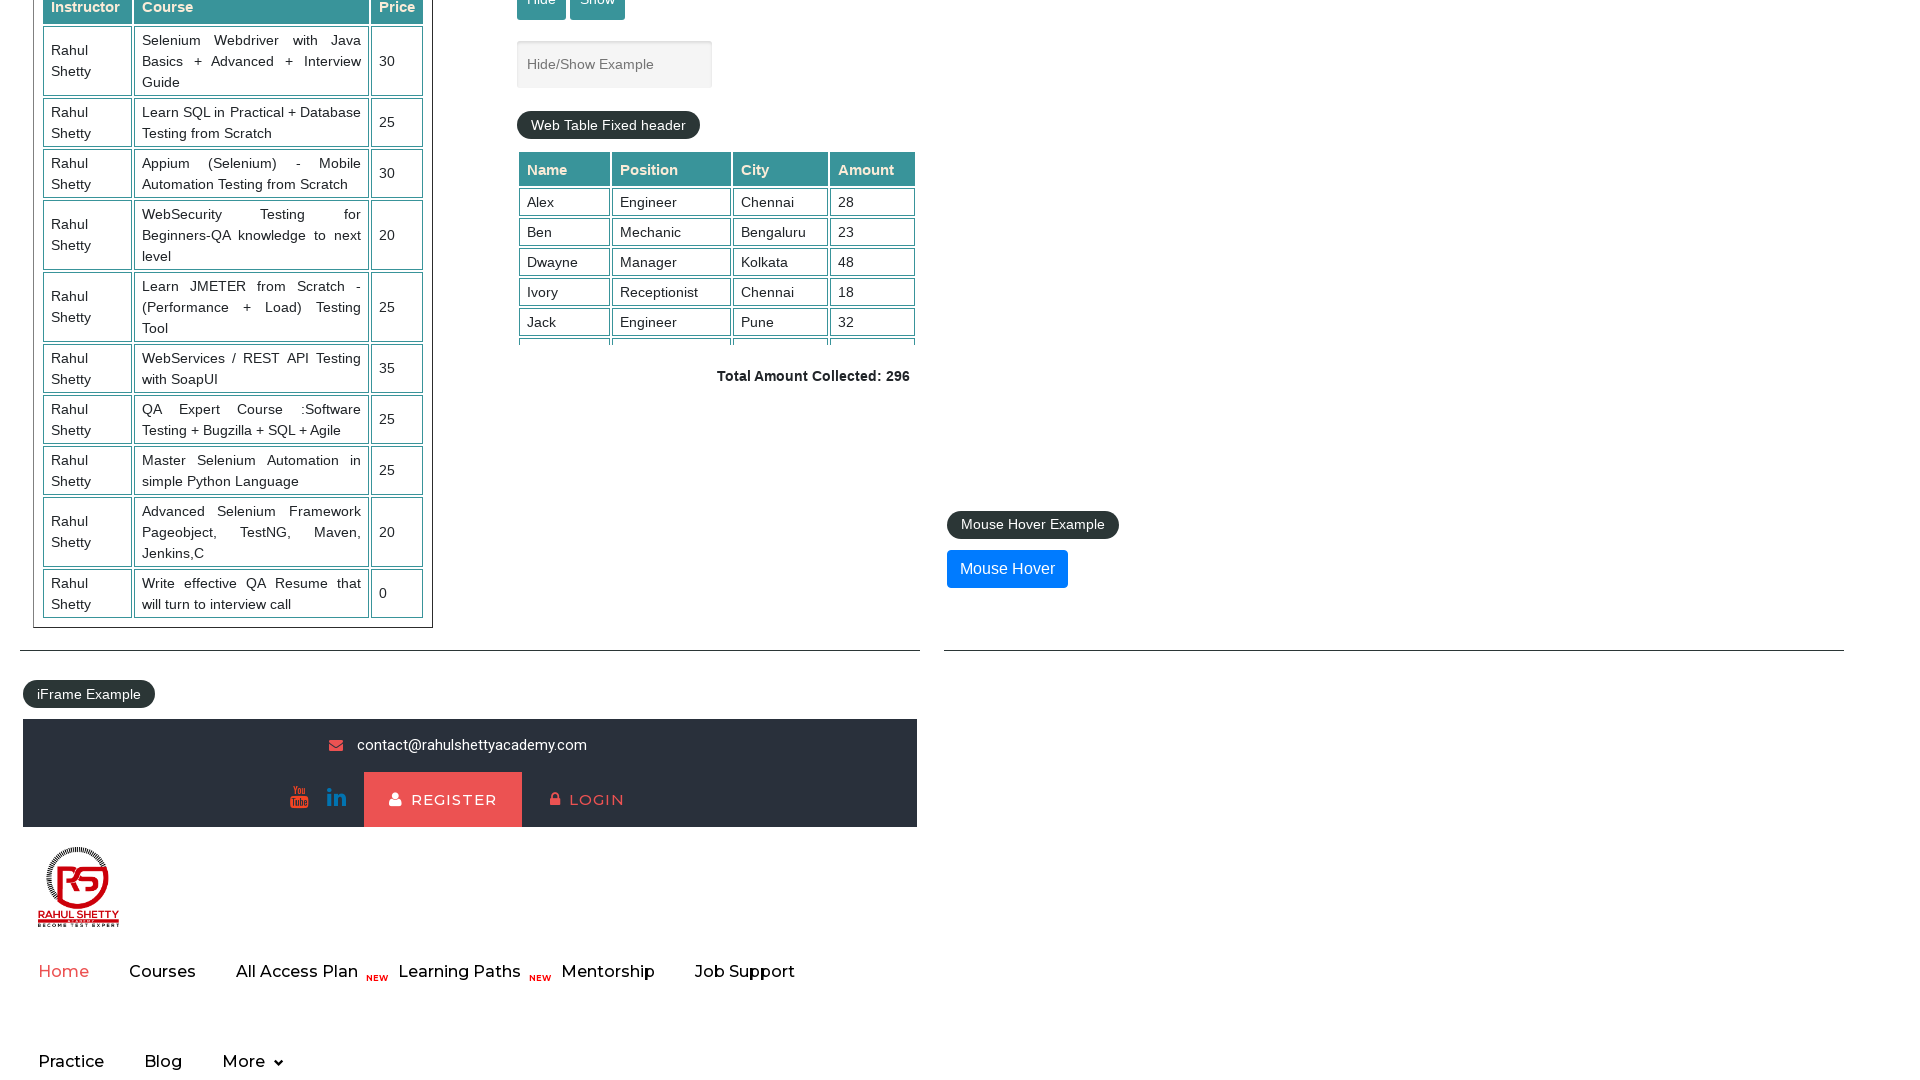

Scrolled fixed-header table element to position 5000
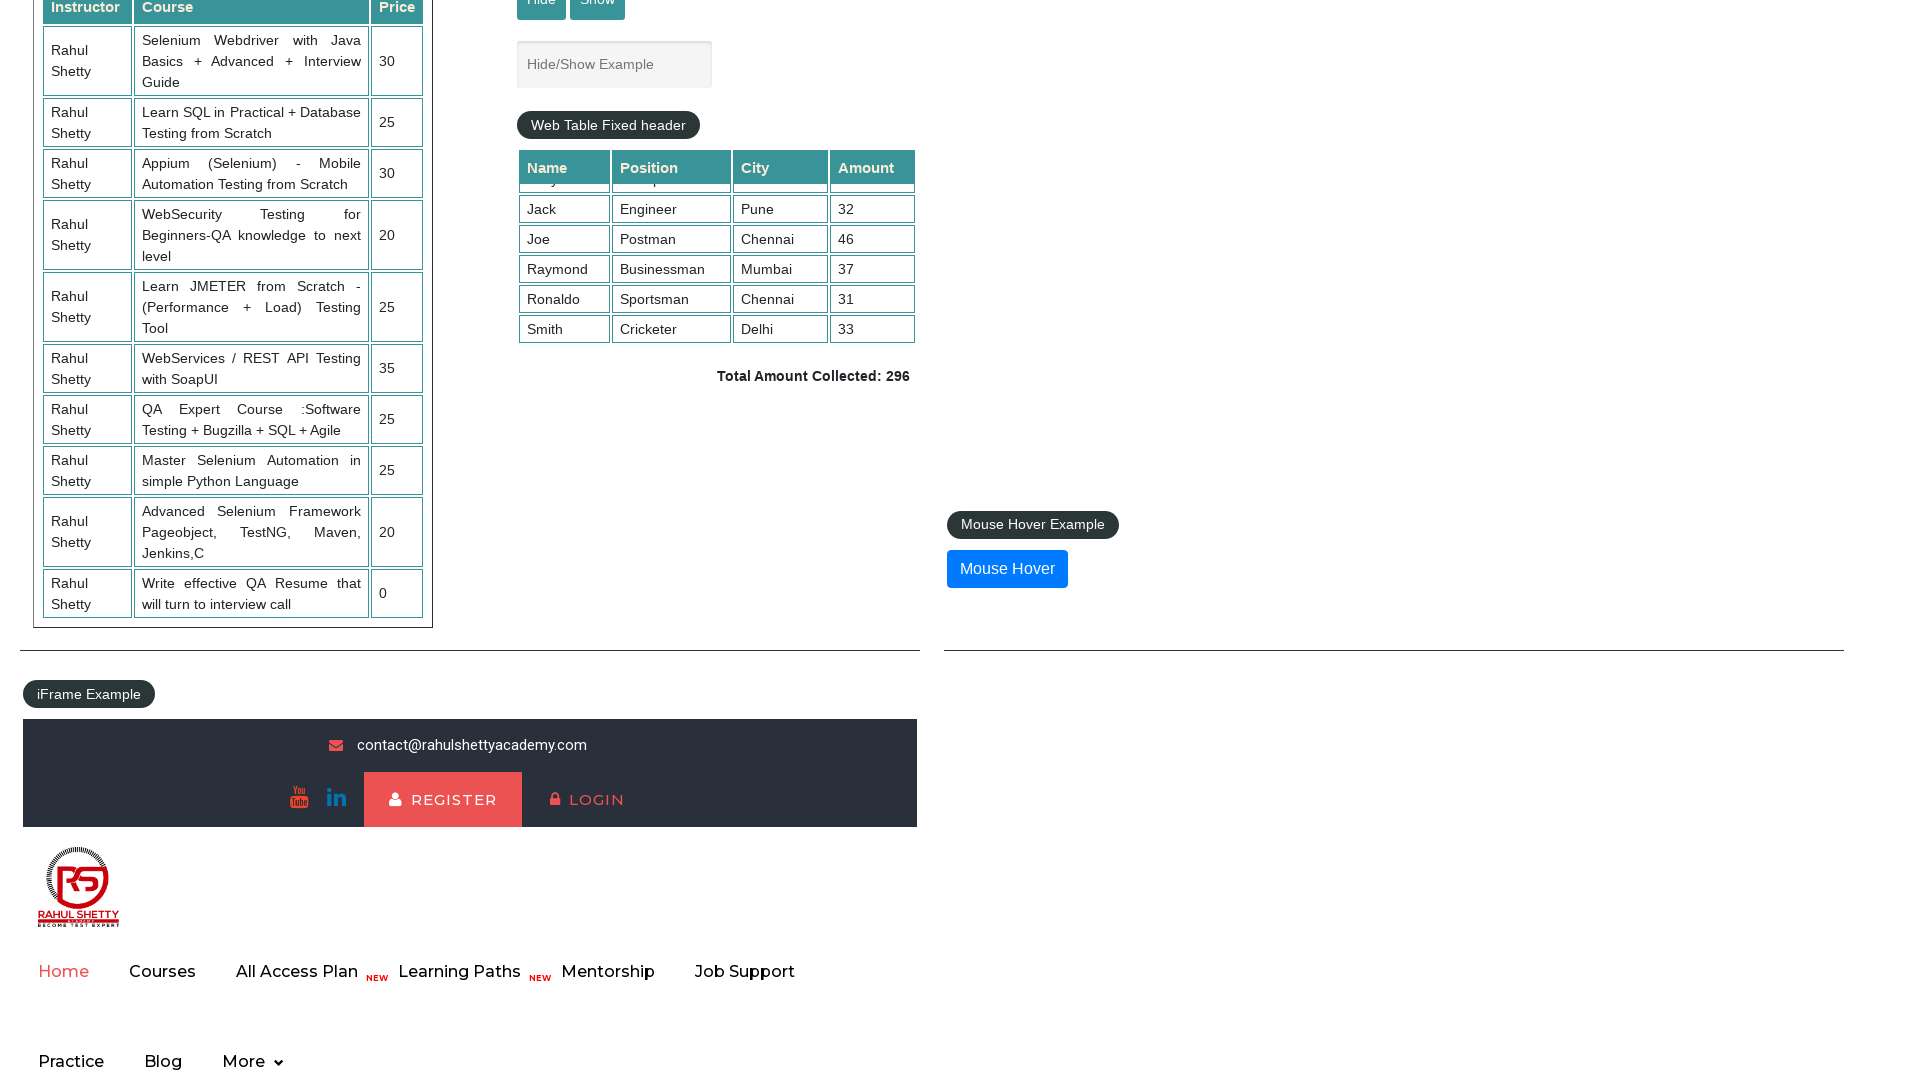

Waited for table column 4 cells to be visible
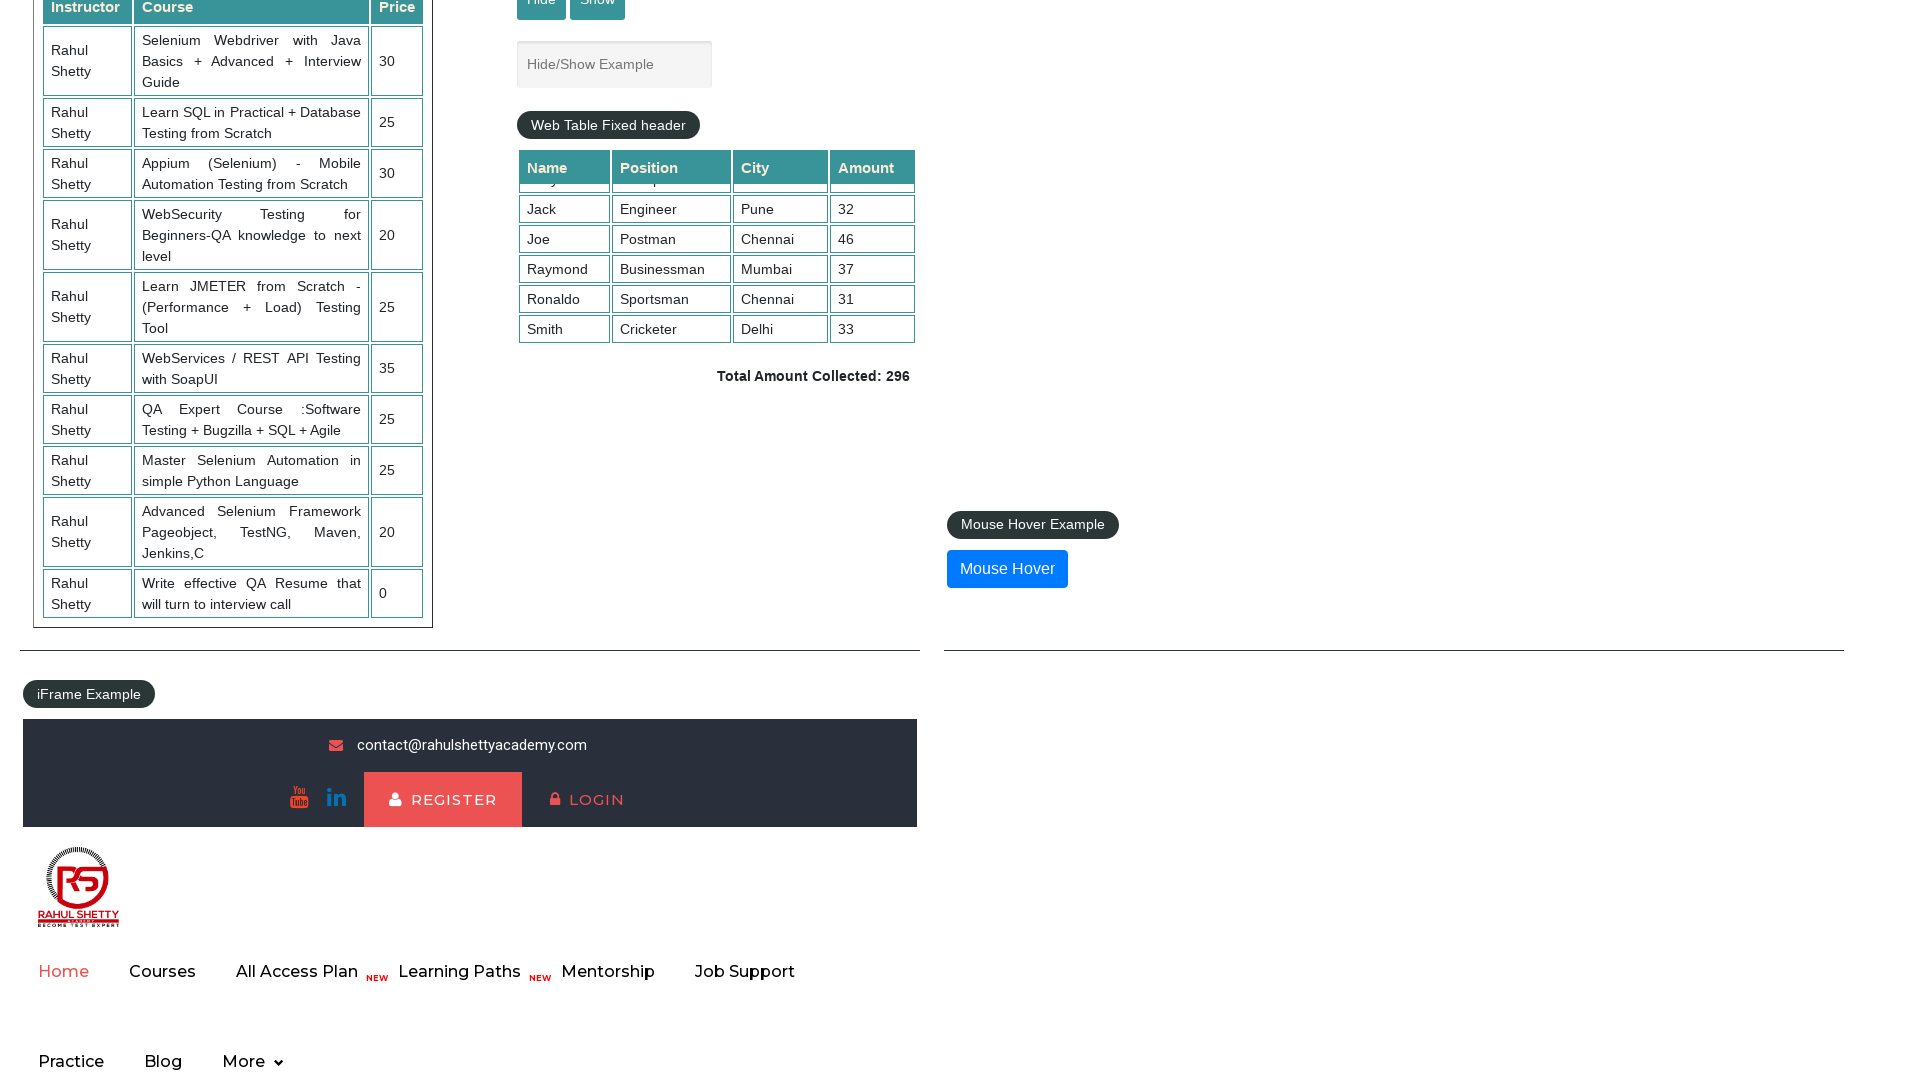

Located all cells in table column 4
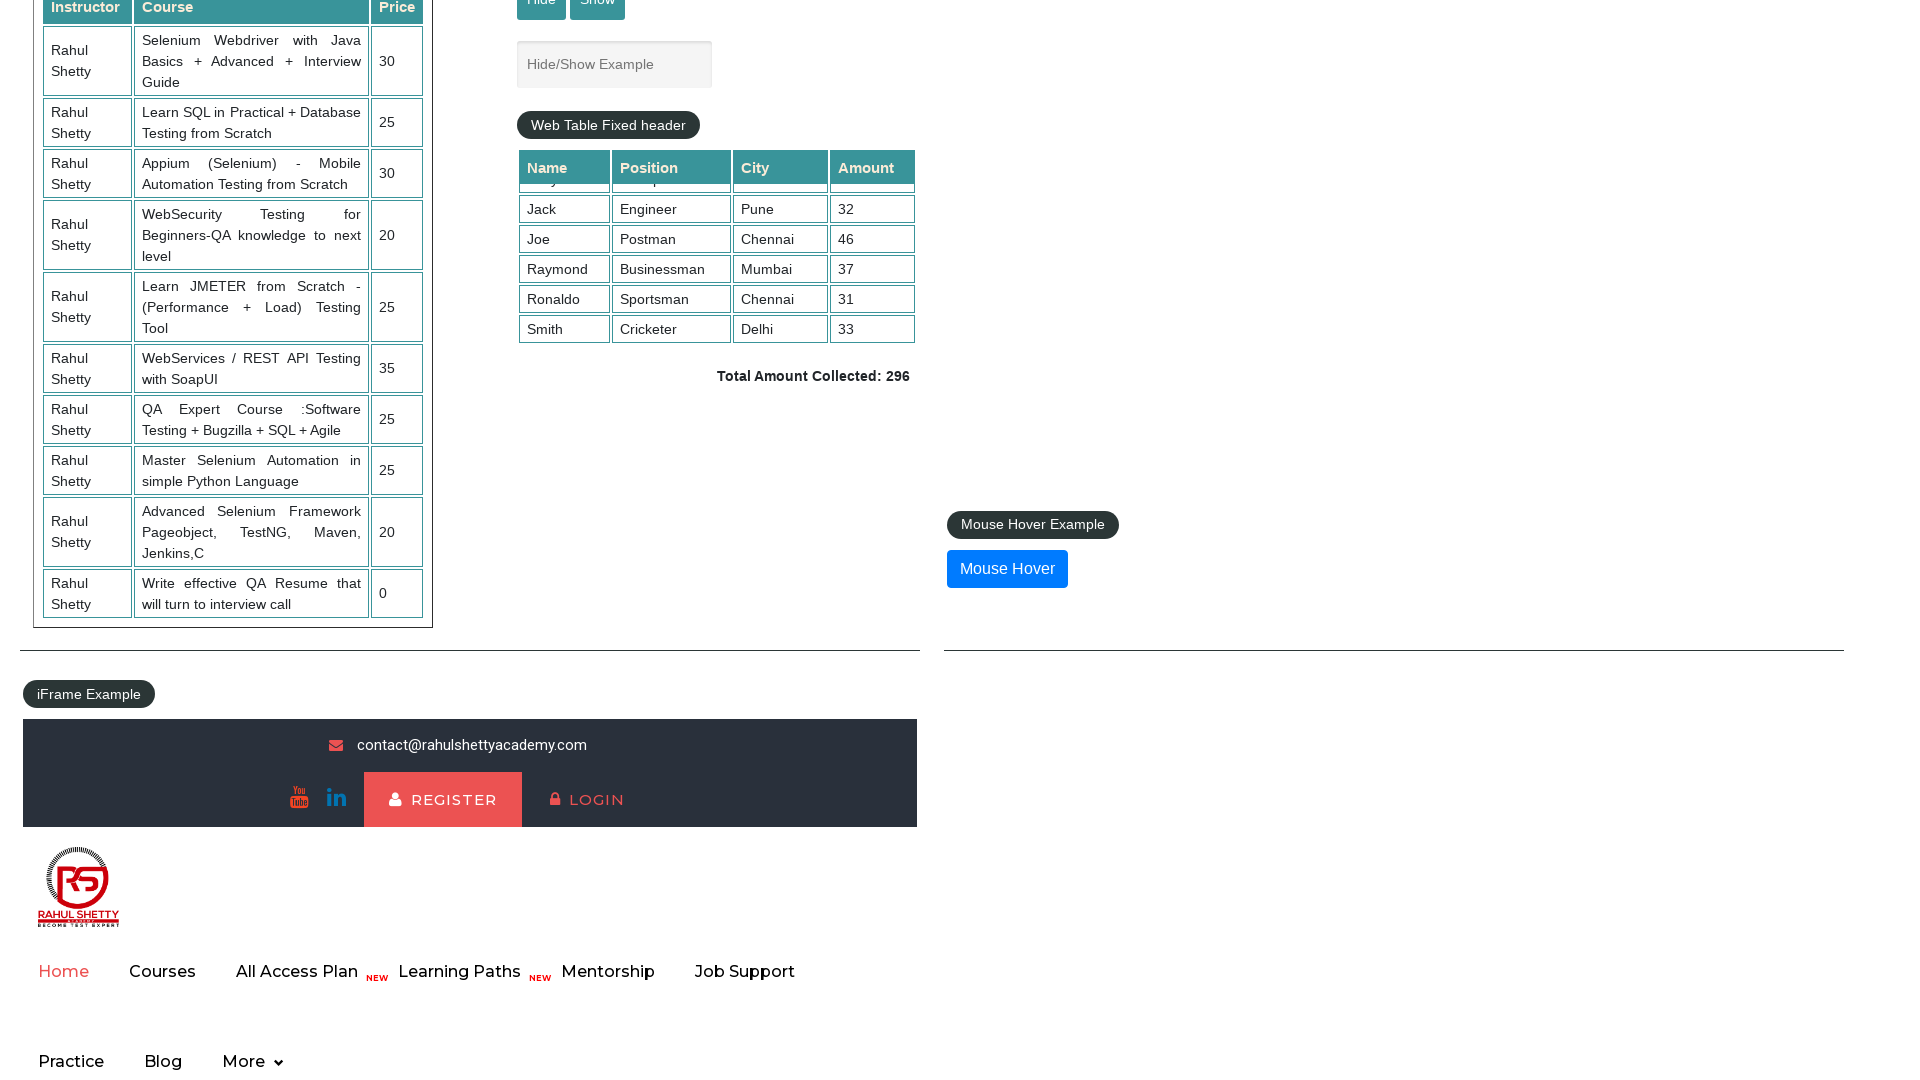

Calculated sum of column 4 values: 296
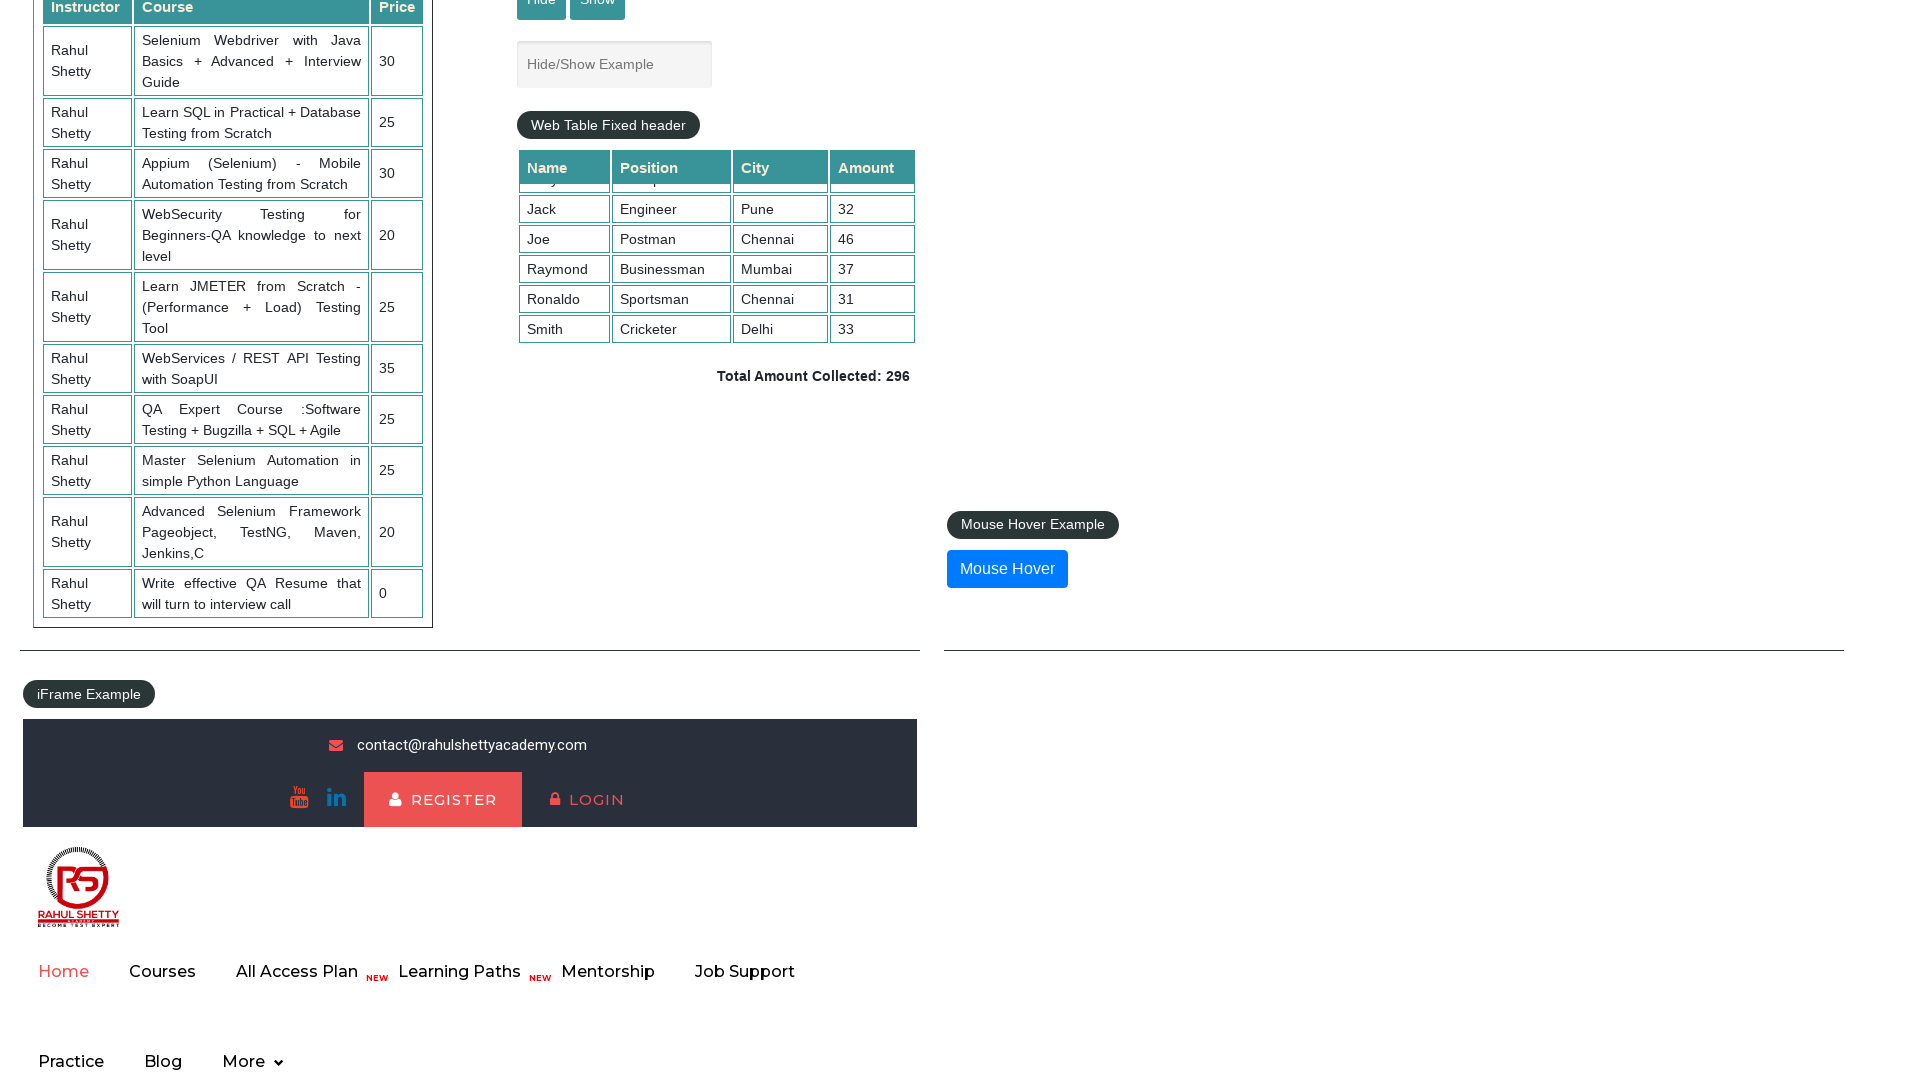

Retrieved displayed total amount text
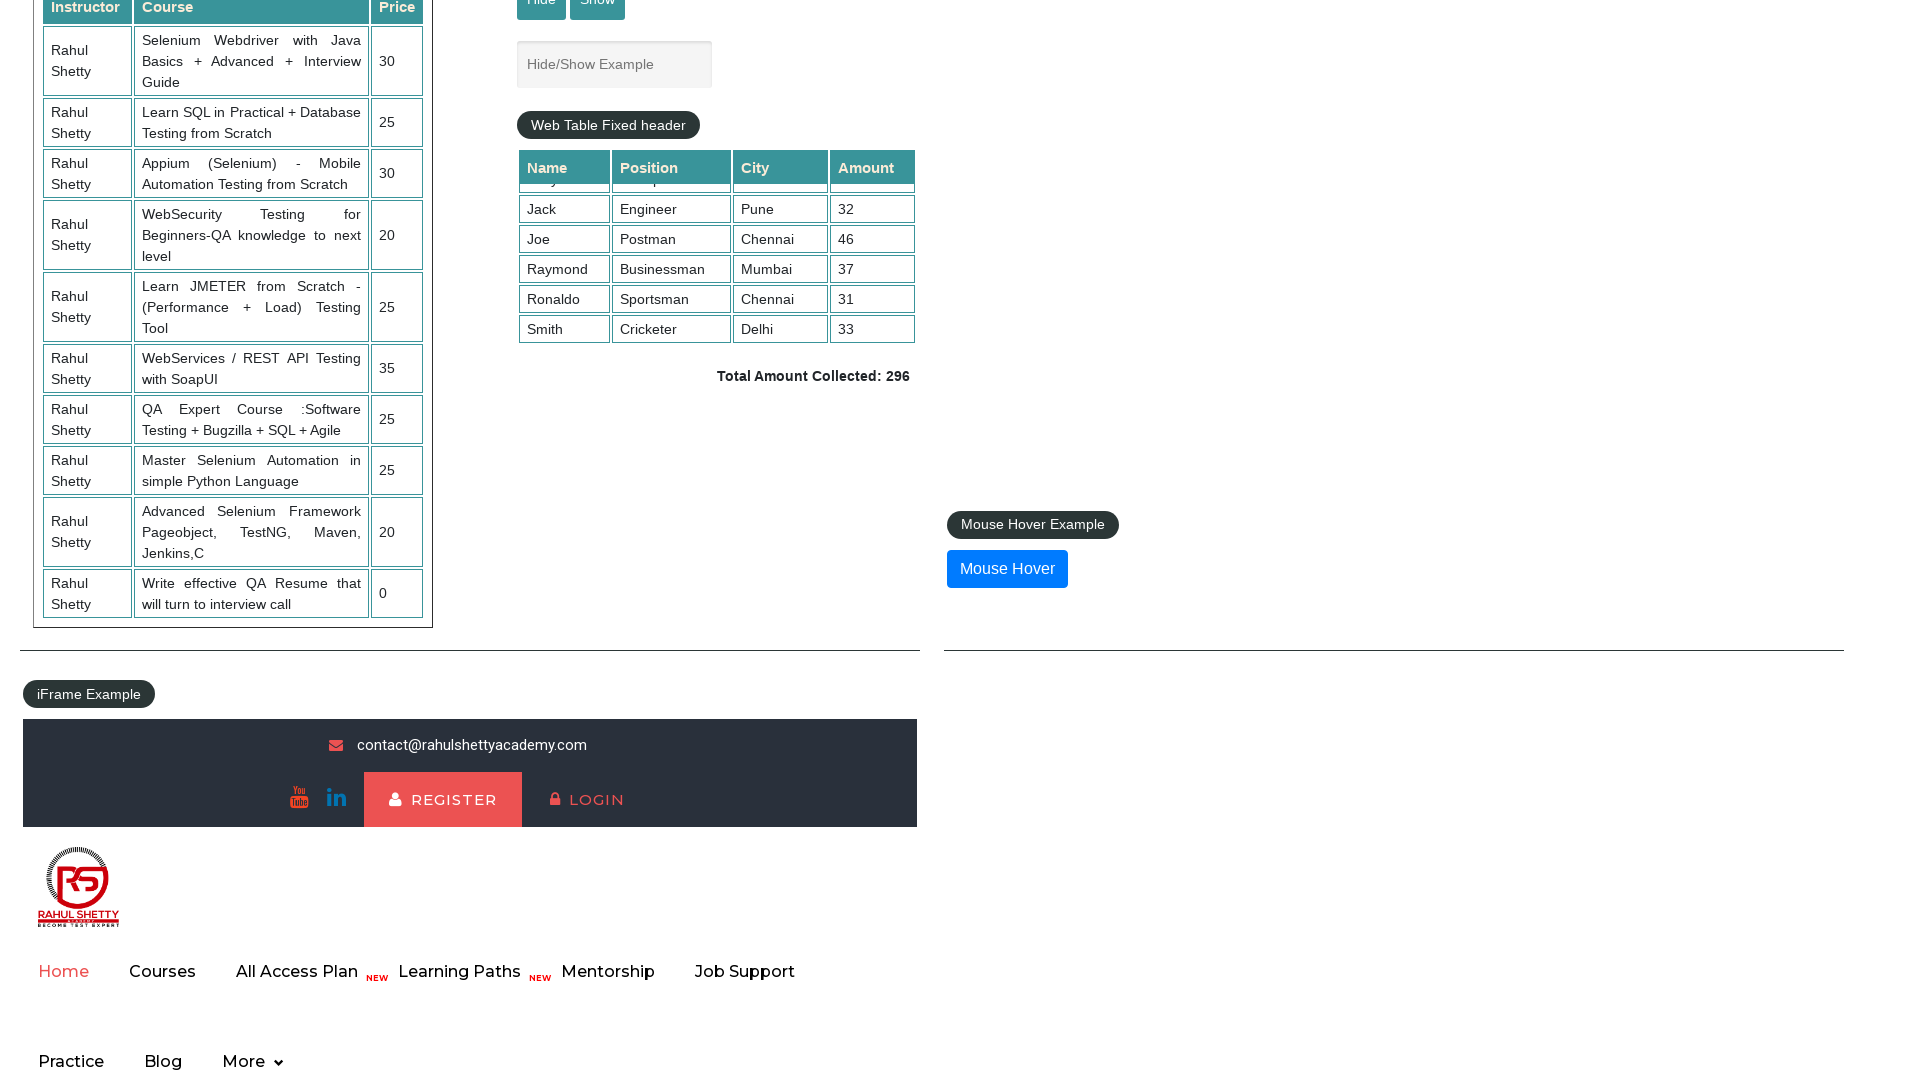

Parsed displayed total amount: 296
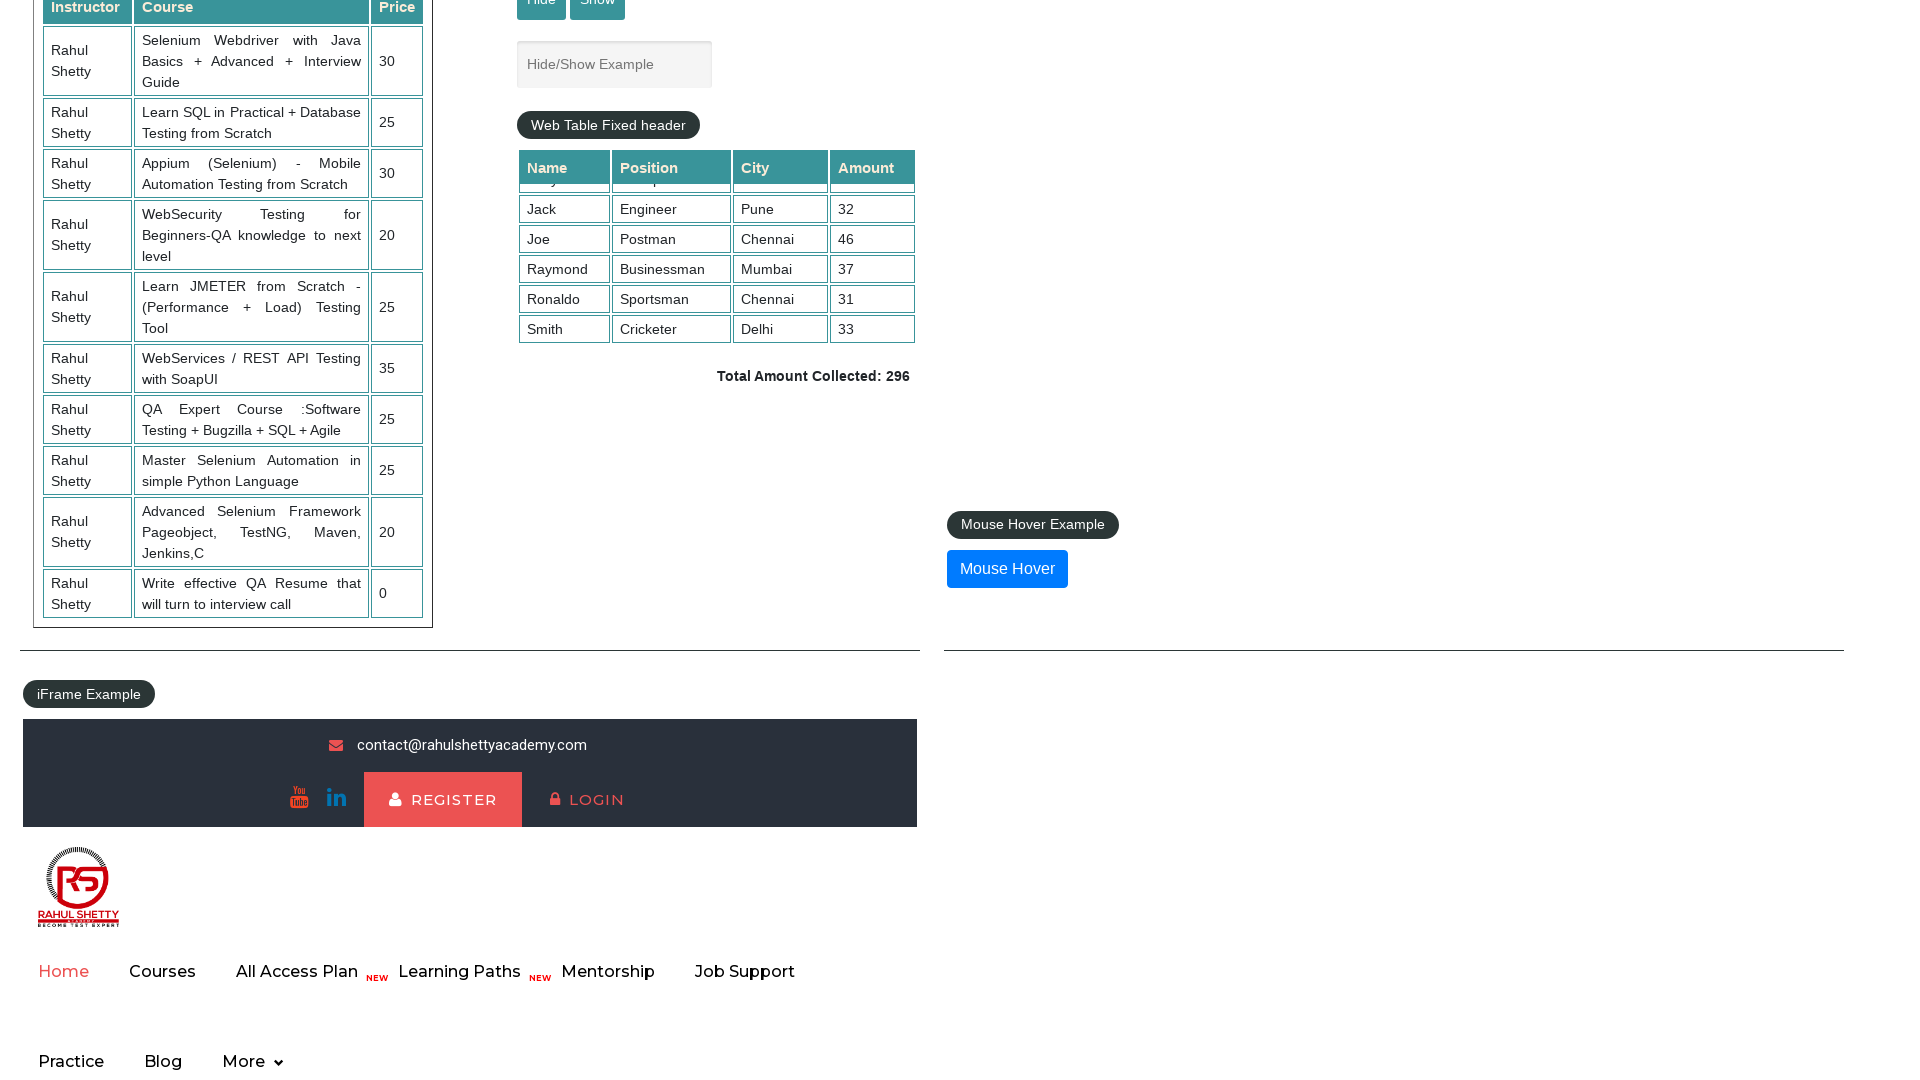

Verified calculated sum (296) matches displayed total (296)
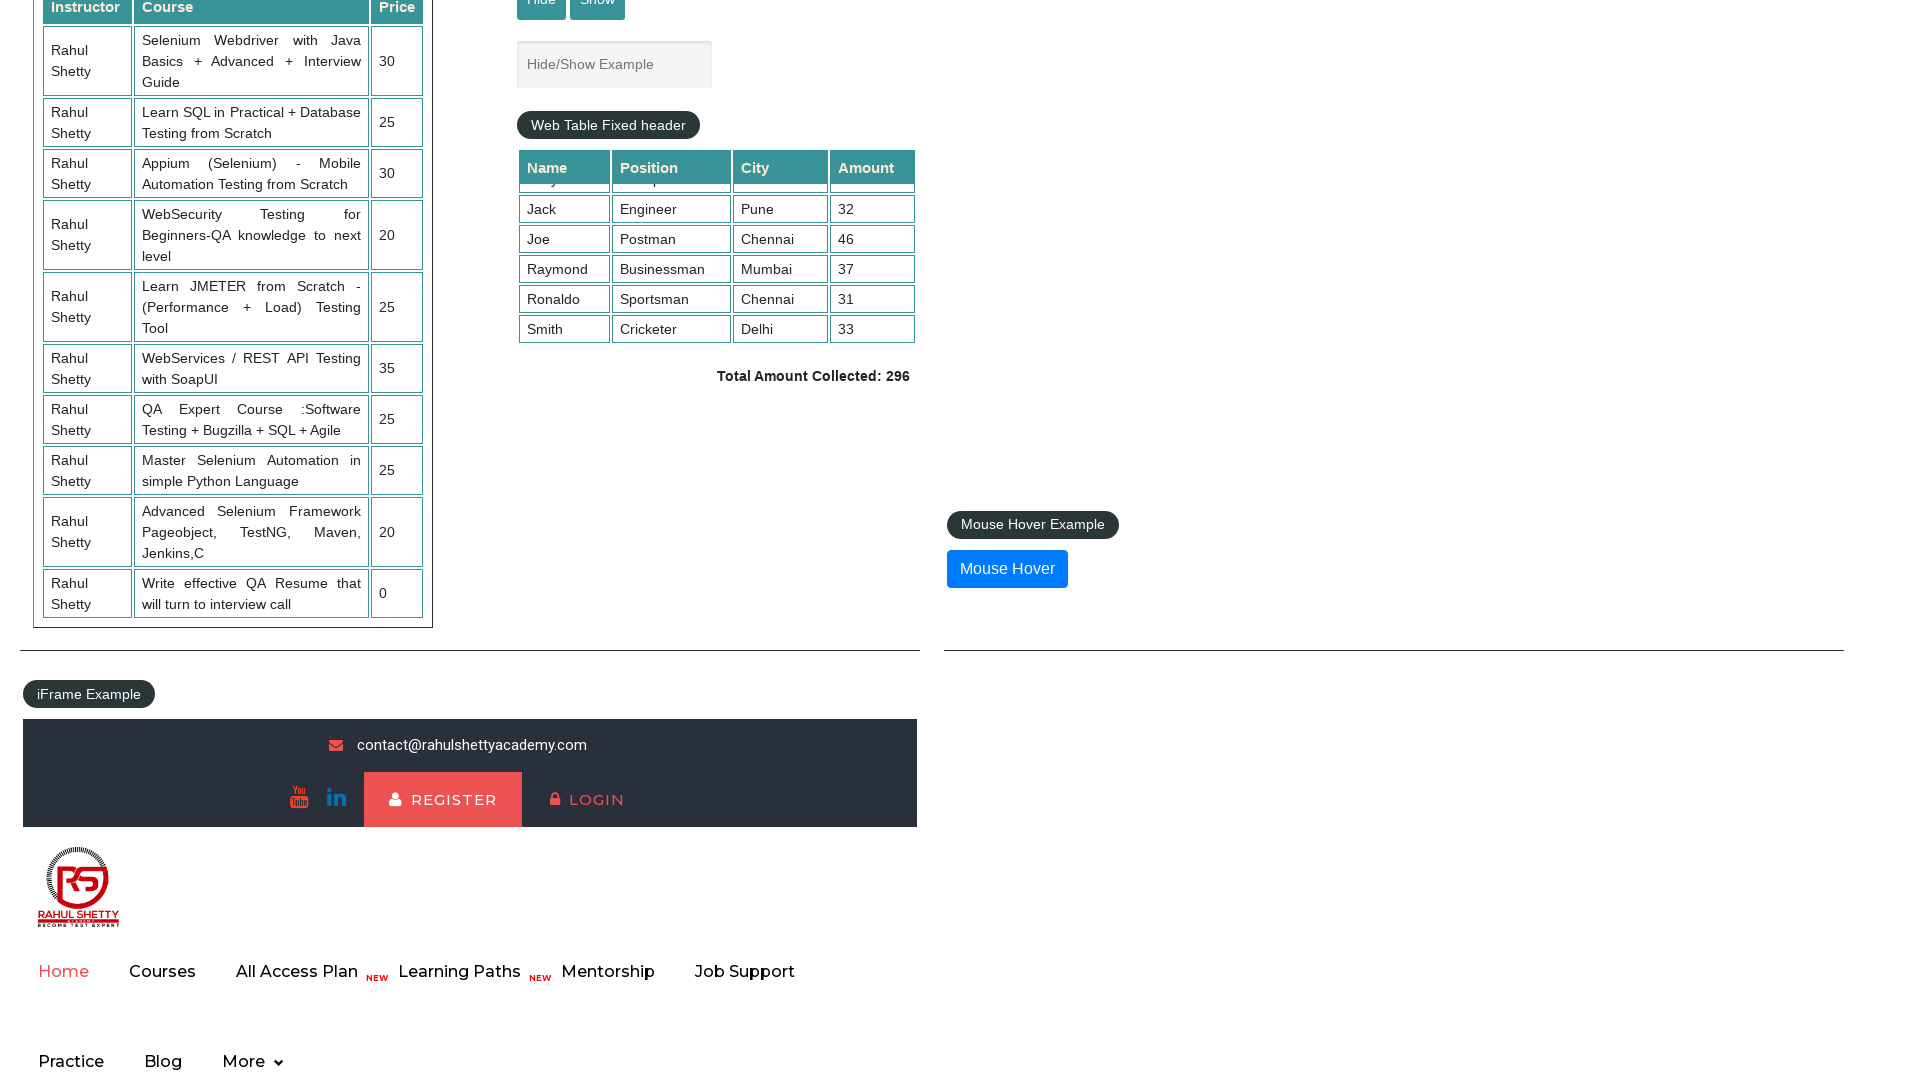

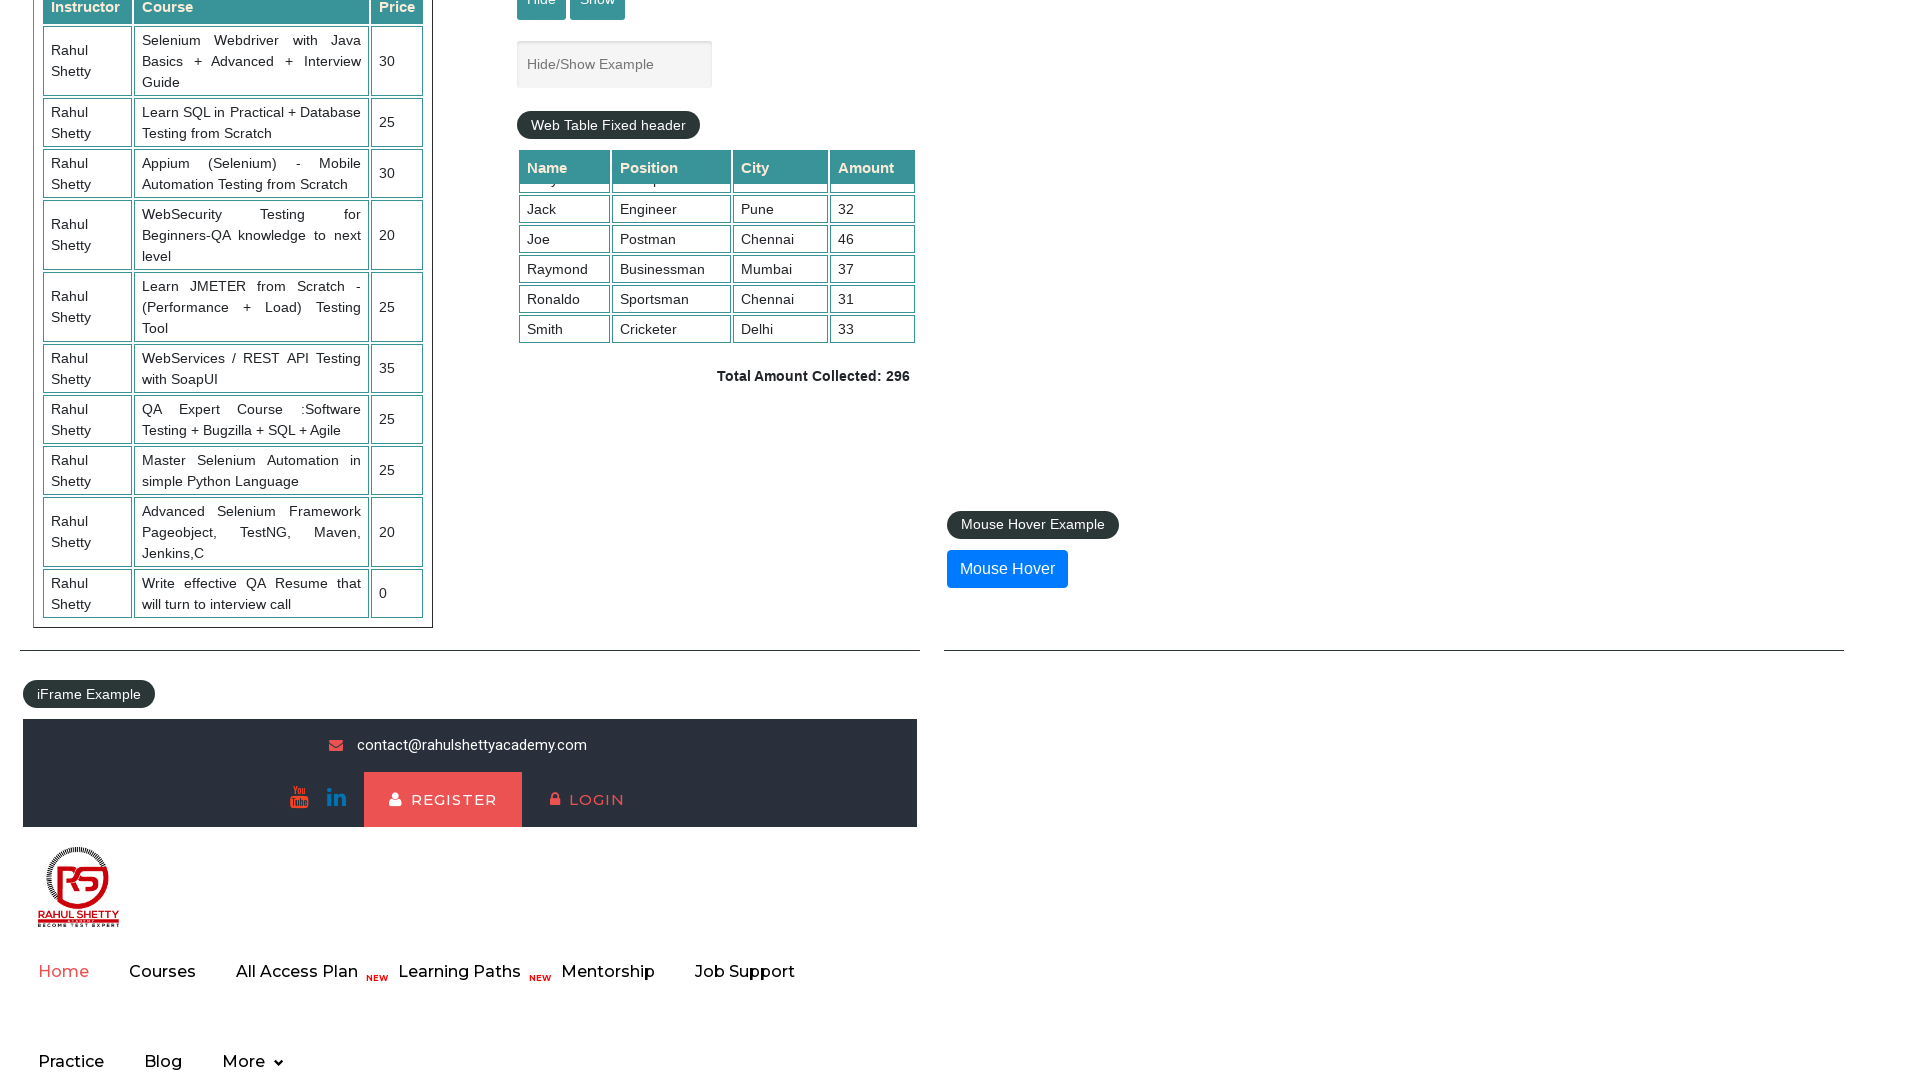